Tests A/B test opt-out functionality by visiting the split test page, checking if in an A/B test group, then adding an opt-out cookie and refreshing to verify the page shows the non-test version.

Starting URL: http://the-internet.herokuapp.com/abtest

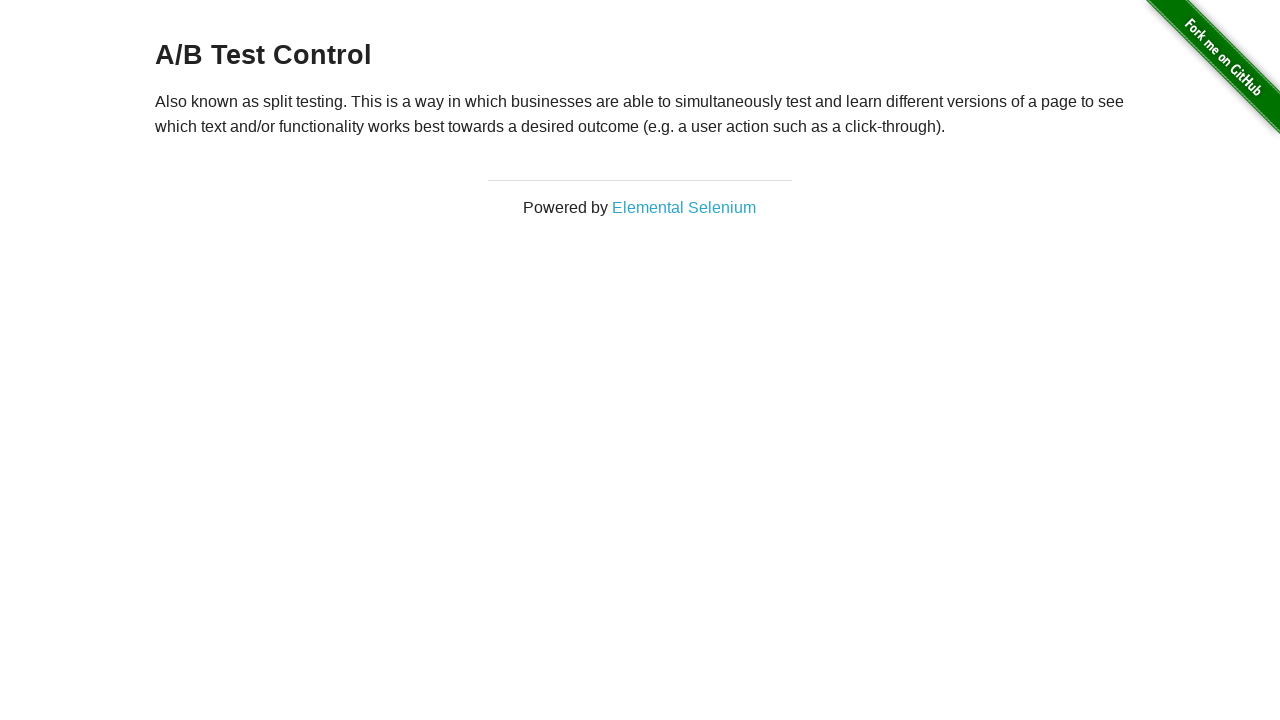

Located the h3 heading element
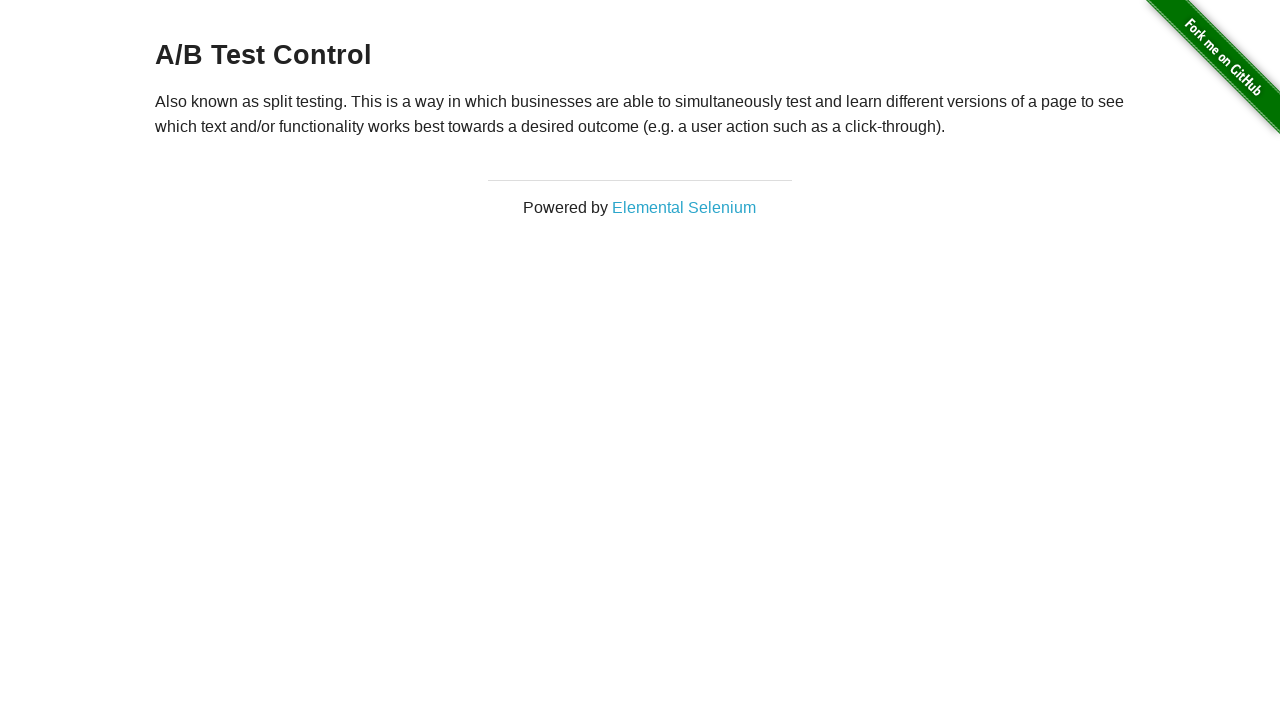

Retrieved heading text: 'A/B Test Control'
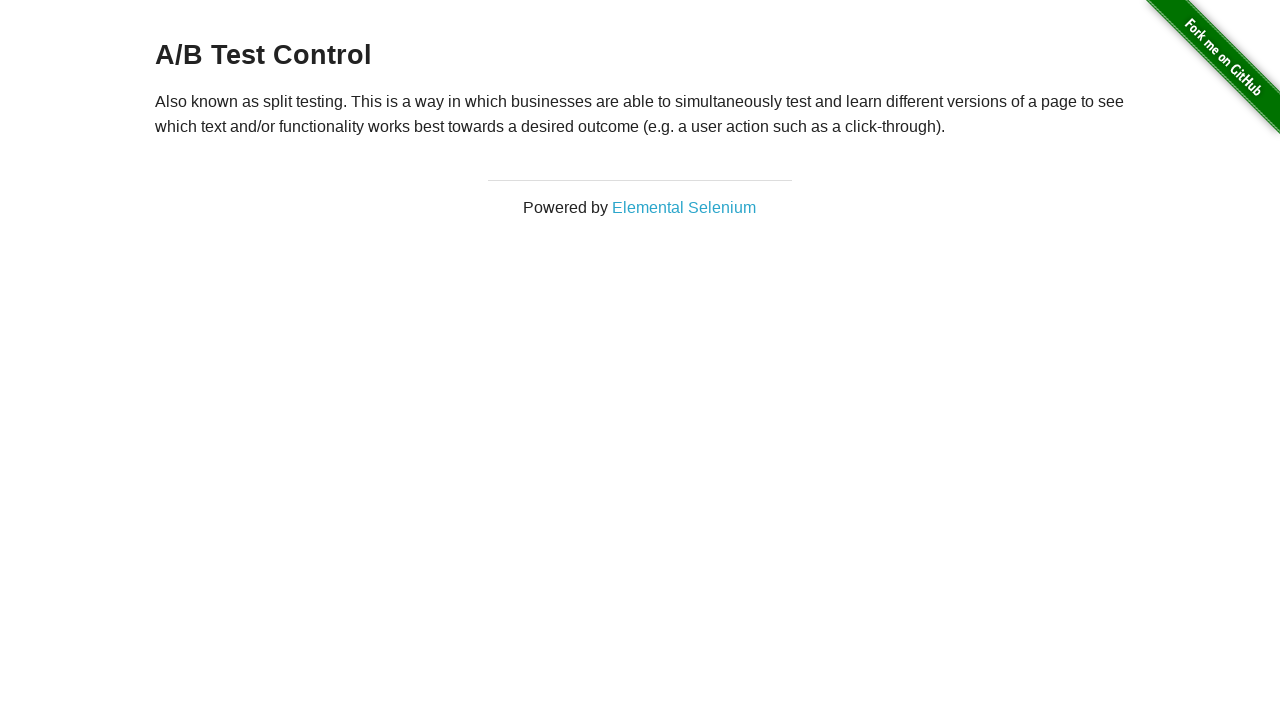

Added optimizelyOptOut cookie to opt out of A/B test
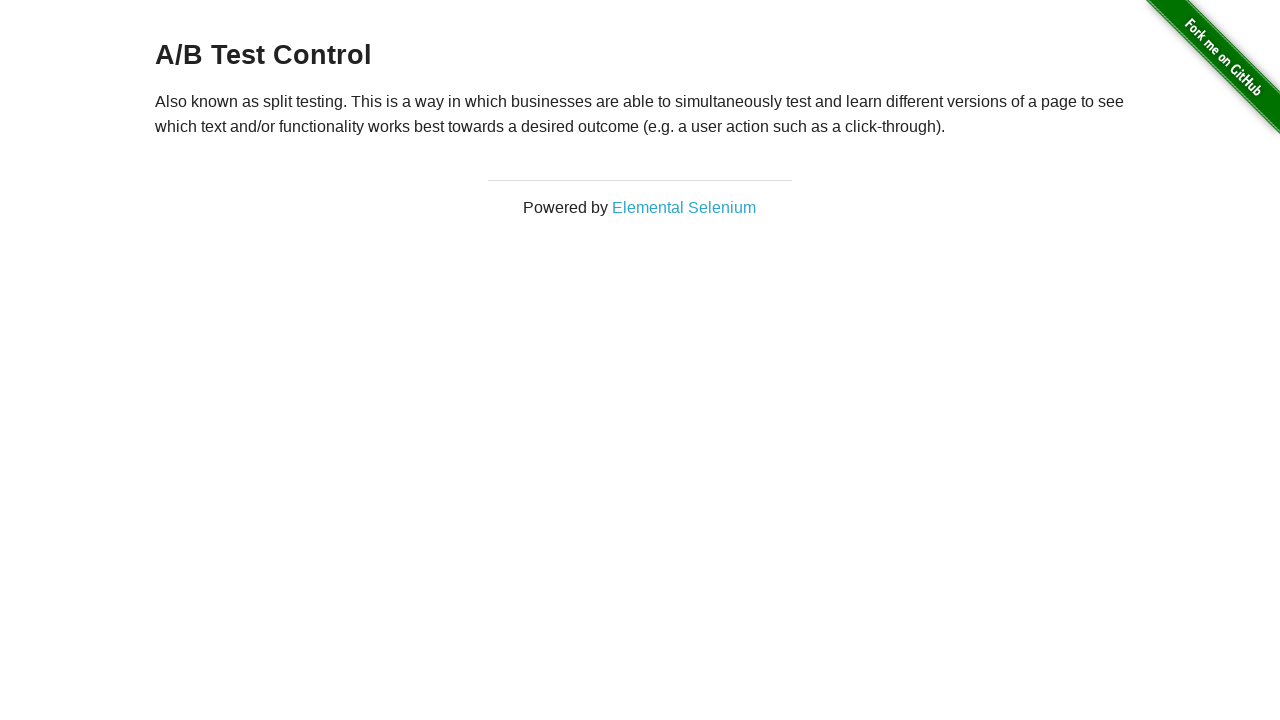

Reloaded page after adding opt-out cookie
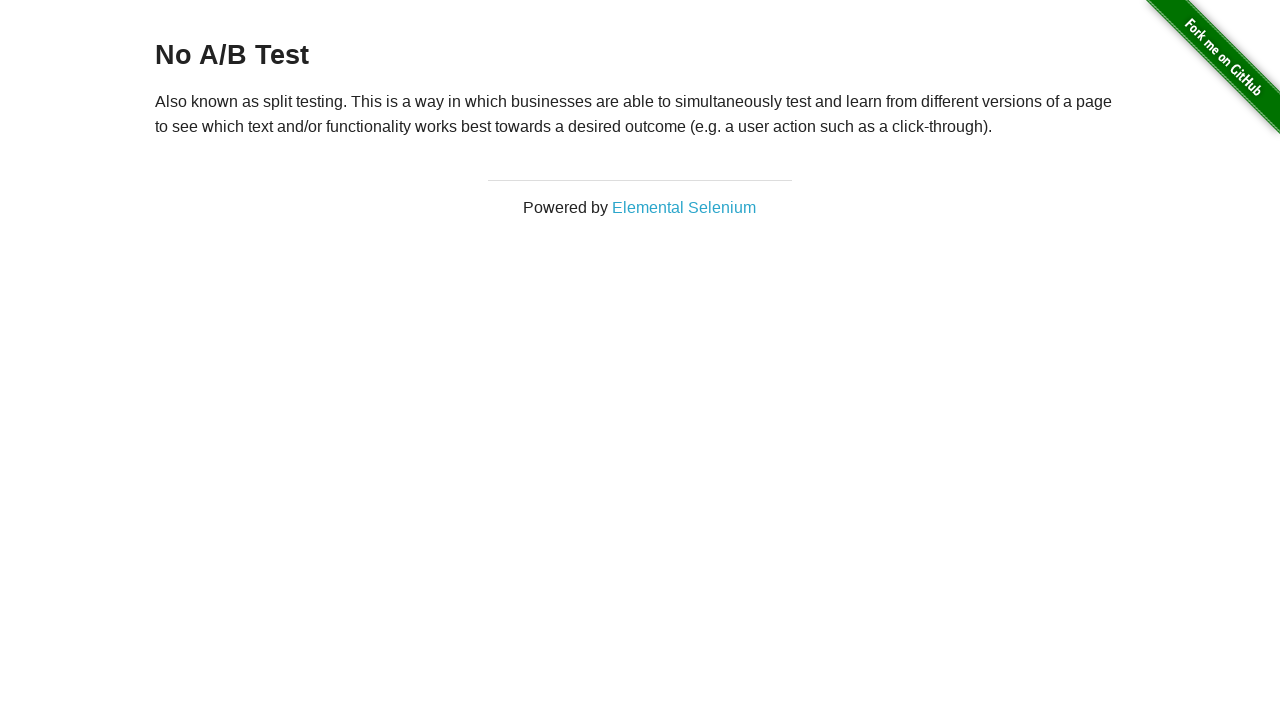

Waited for h3 heading to be visible after reload
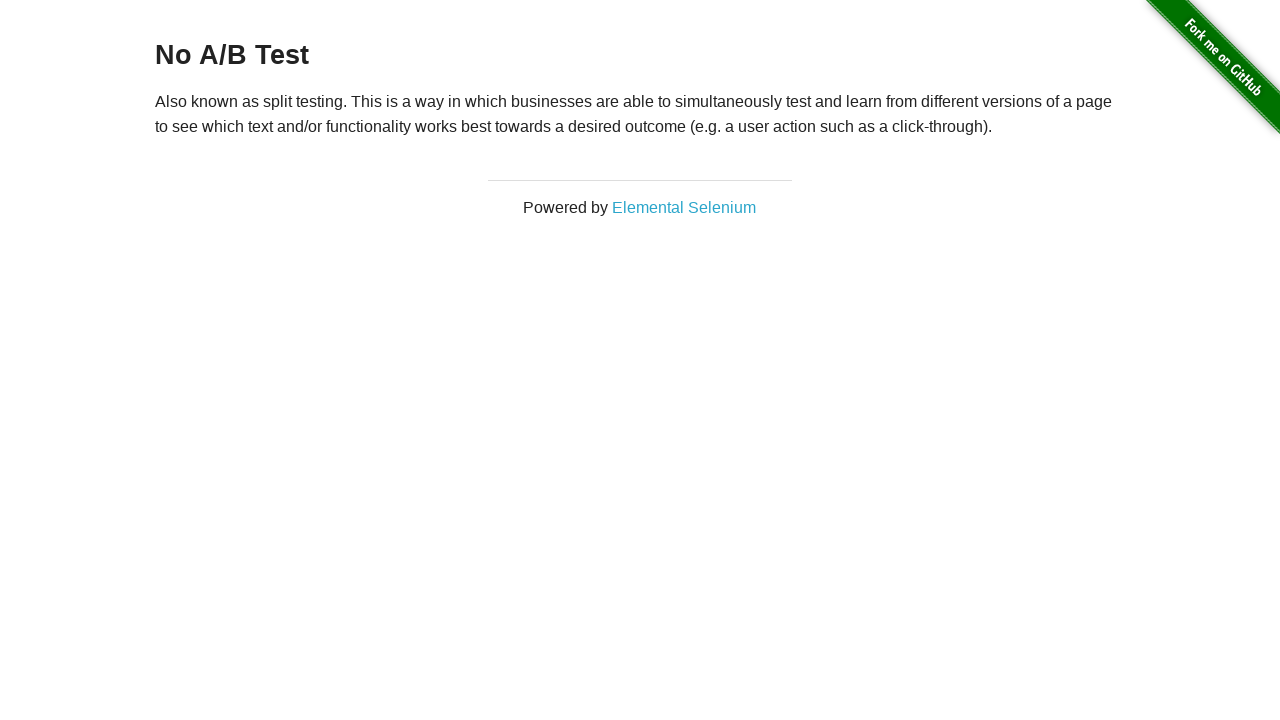

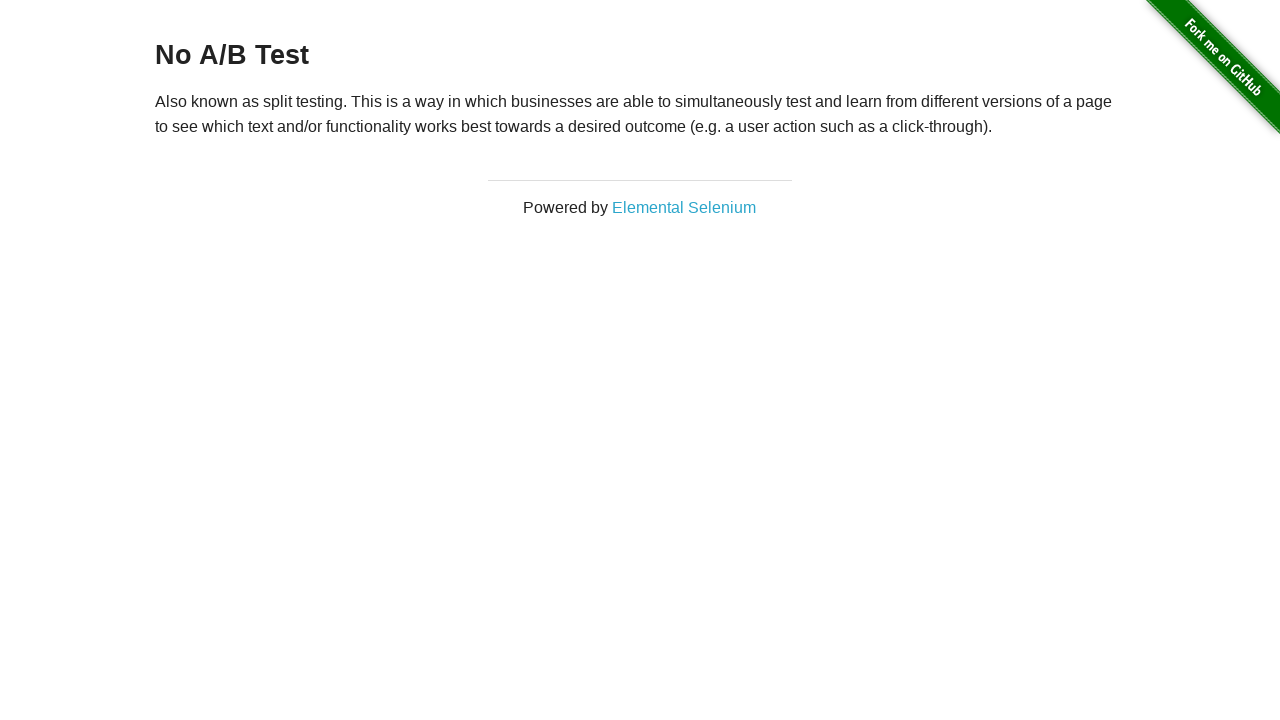